Tests filtering to display only completed items

Starting URL: https://demo.playwright.dev/todomvc

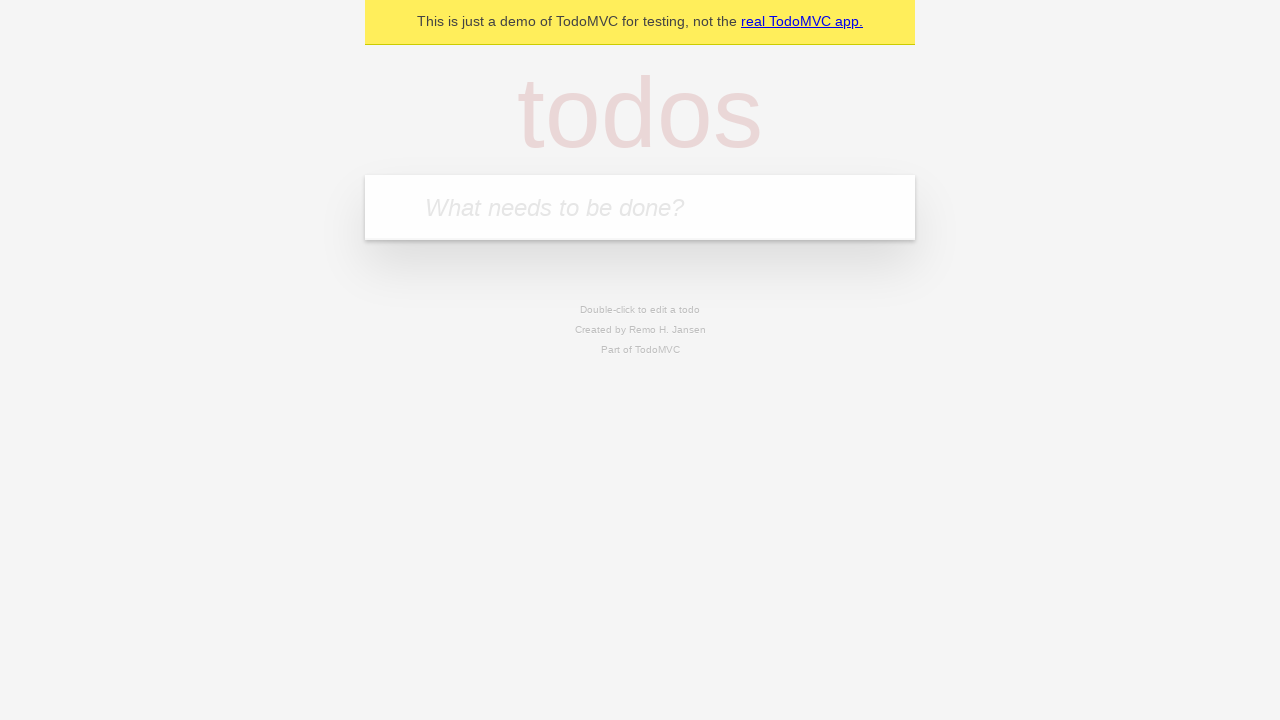

Filled todo input with 'buy some cheese' on internal:attr=[placeholder="What needs to be done?"i]
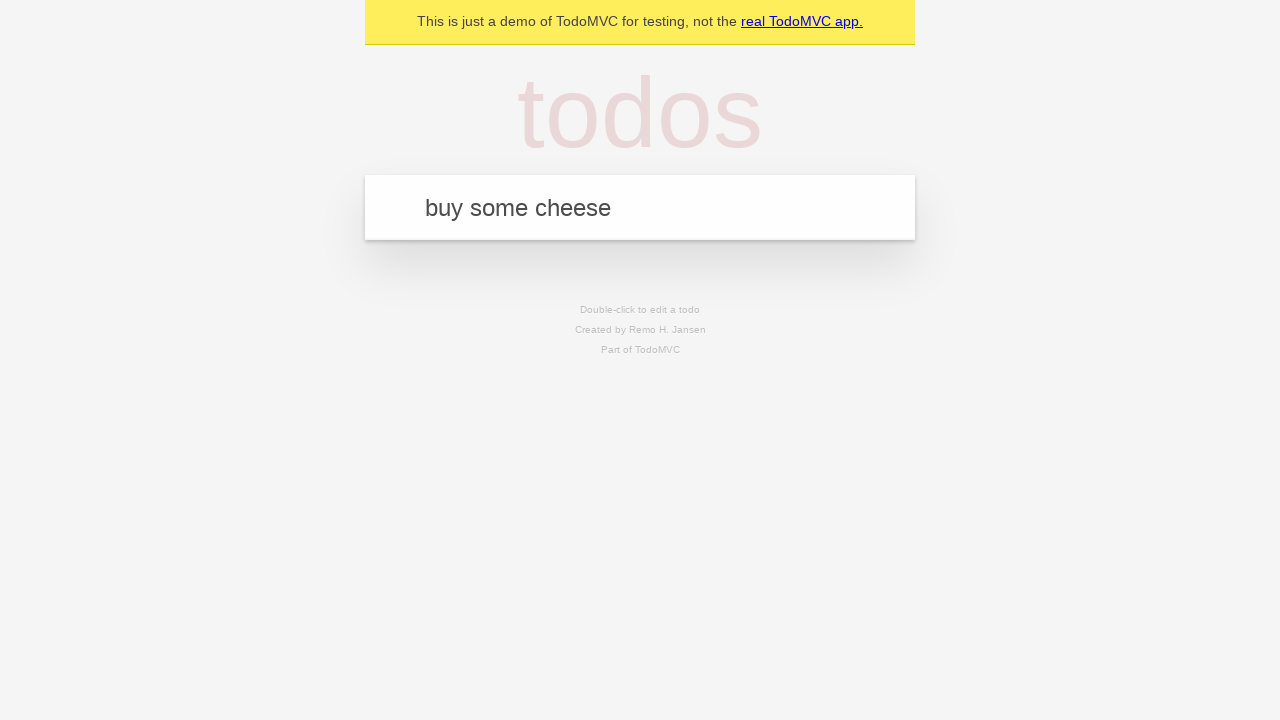

Pressed Enter to create todo 'buy some cheese' on internal:attr=[placeholder="What needs to be done?"i]
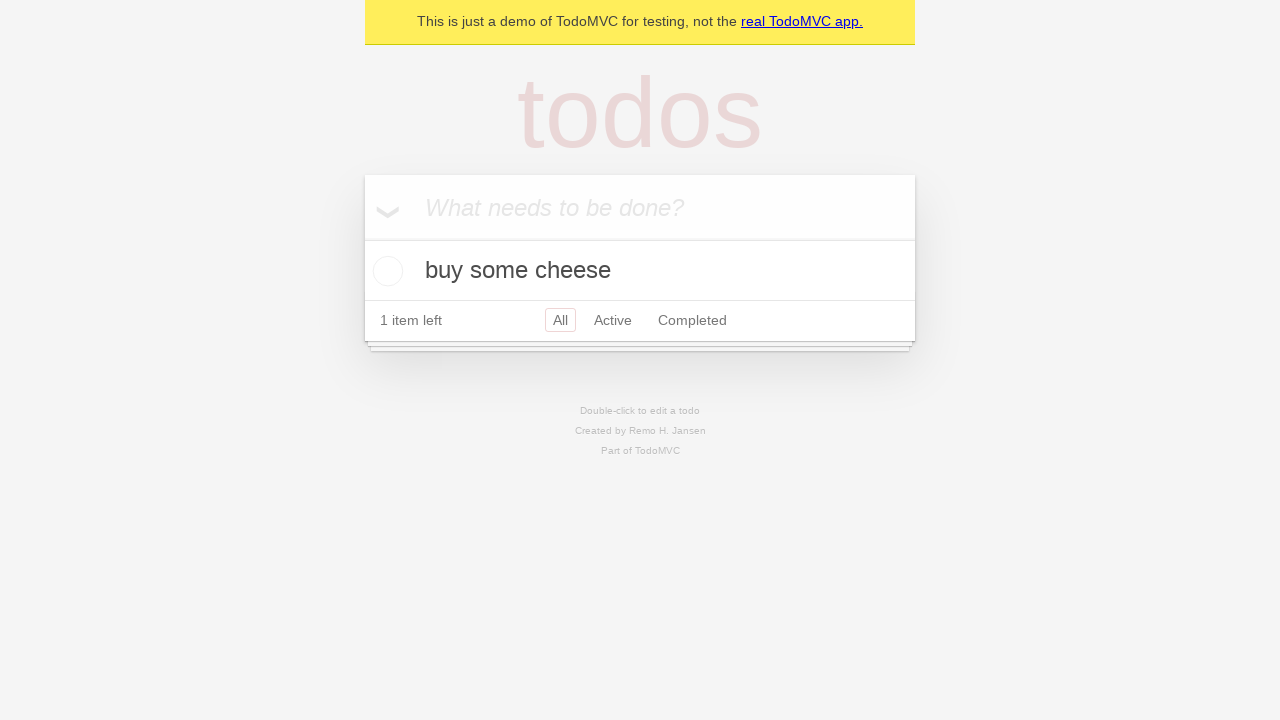

Filled todo input with 'feed the cat' on internal:attr=[placeholder="What needs to be done?"i]
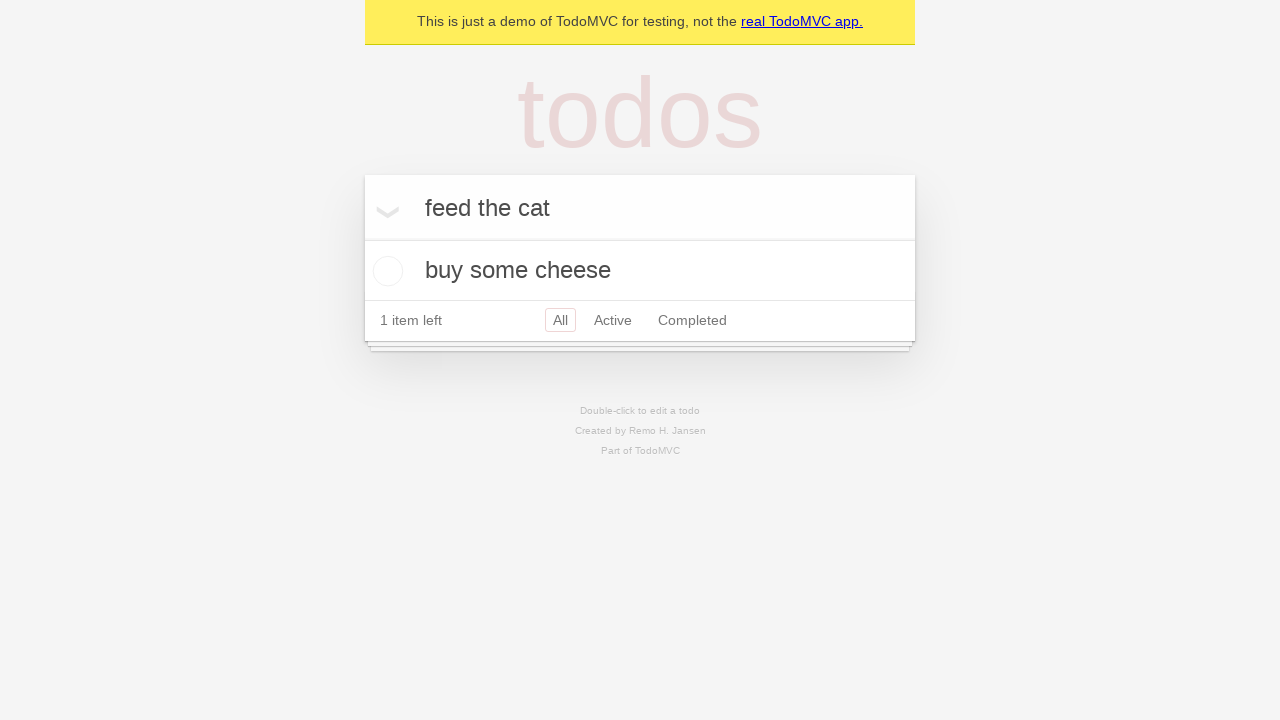

Pressed Enter to create todo 'feed the cat' on internal:attr=[placeholder="What needs to be done?"i]
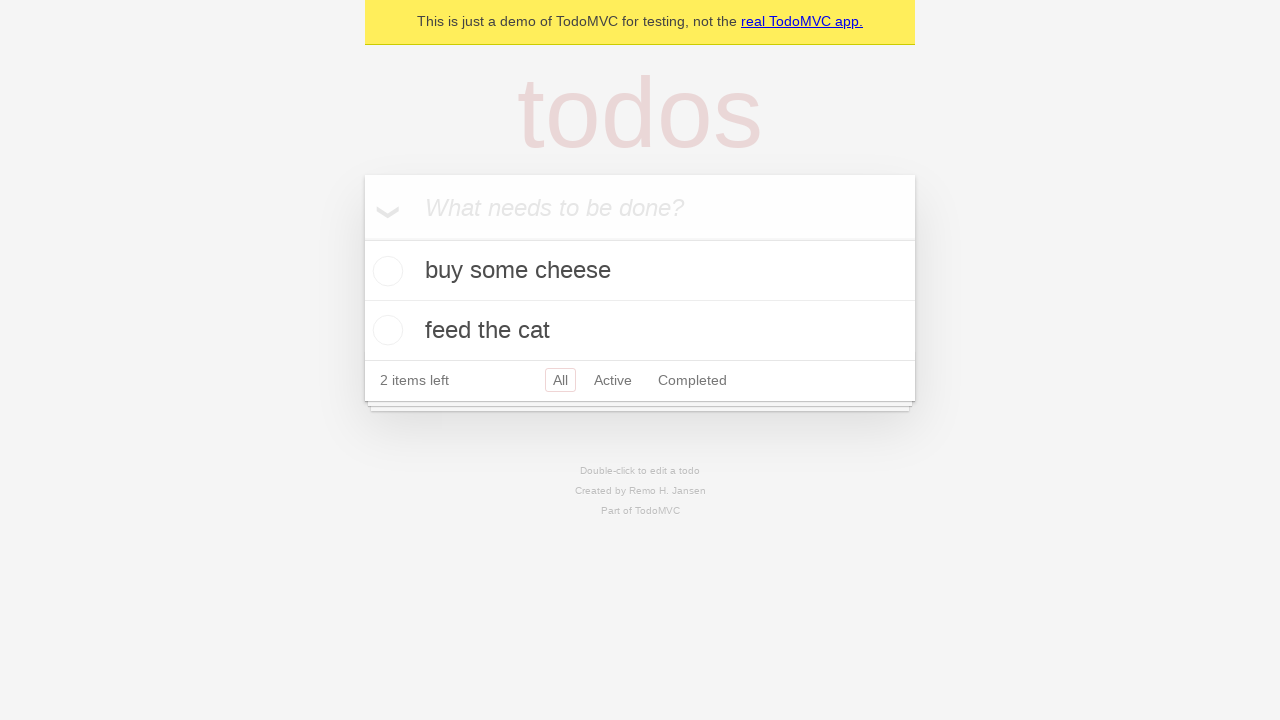

Filled todo input with 'book a doctors appointment' on internal:attr=[placeholder="What needs to be done?"i]
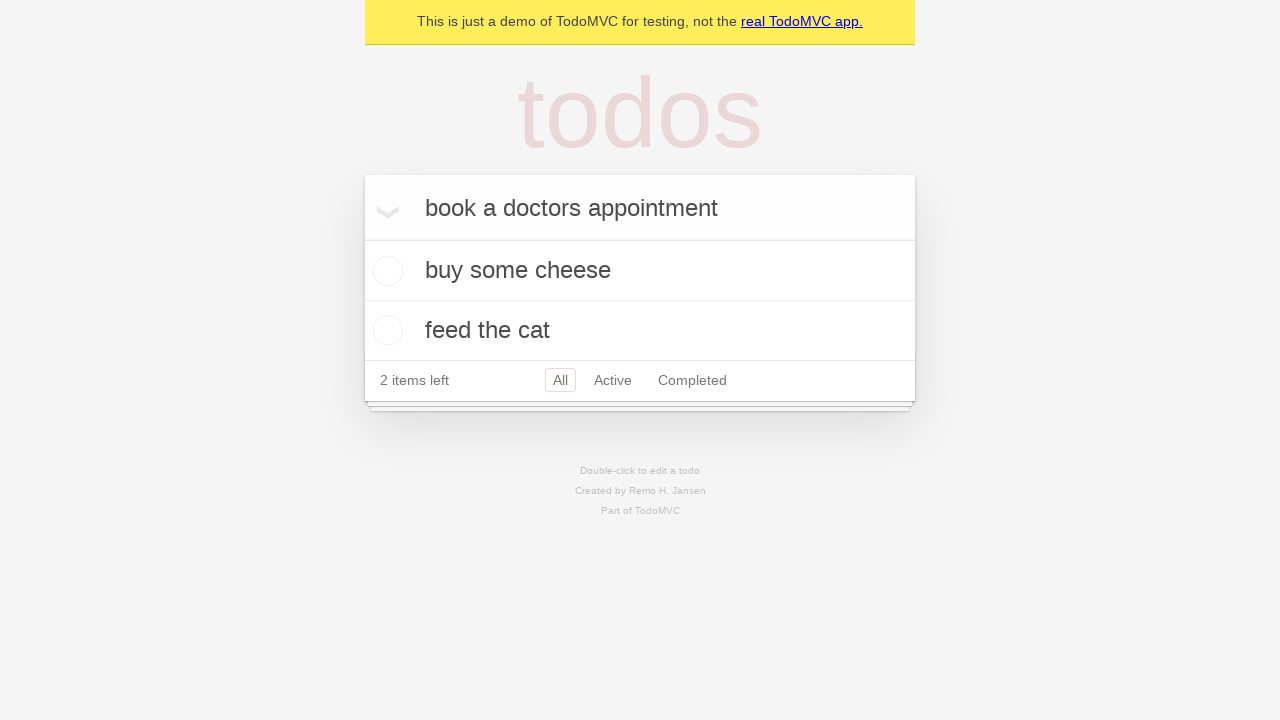

Pressed Enter to create todo 'book a doctors appointment' on internal:attr=[placeholder="What needs to be done?"i]
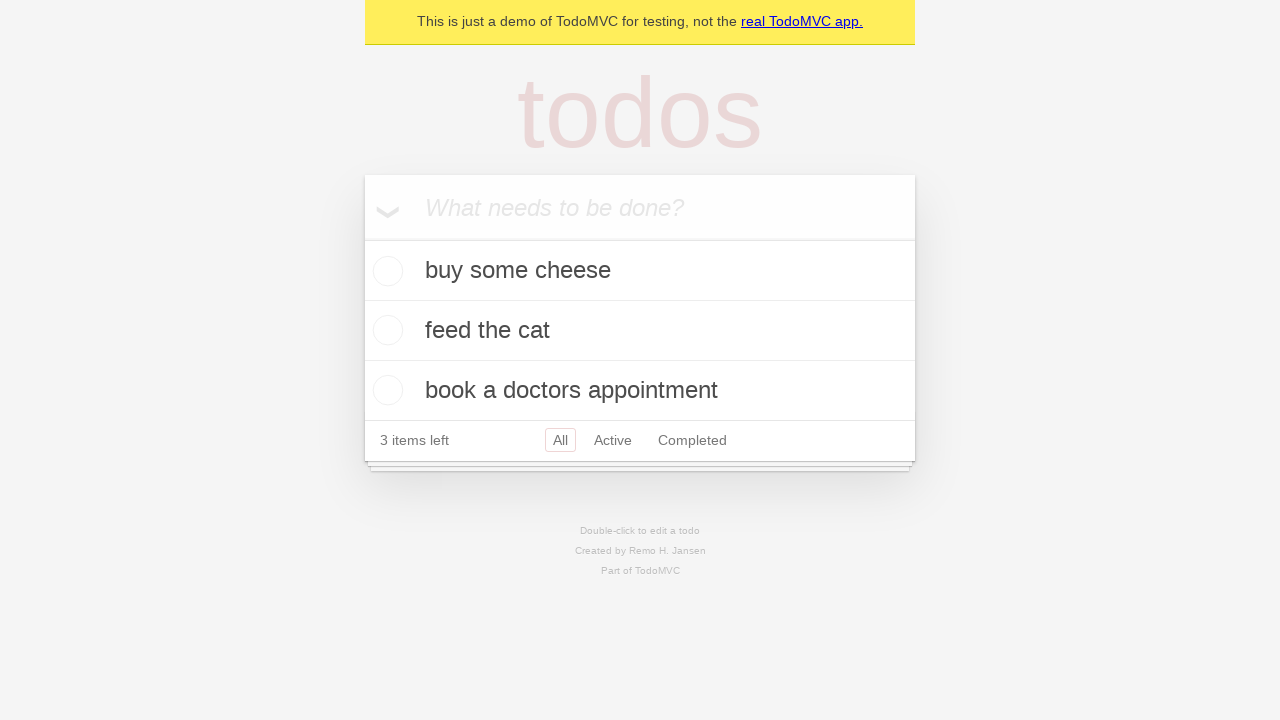

Checked the second todo item at (385, 330) on [data-testid='todo-item'] >> nth=1 >> internal:role=checkbox
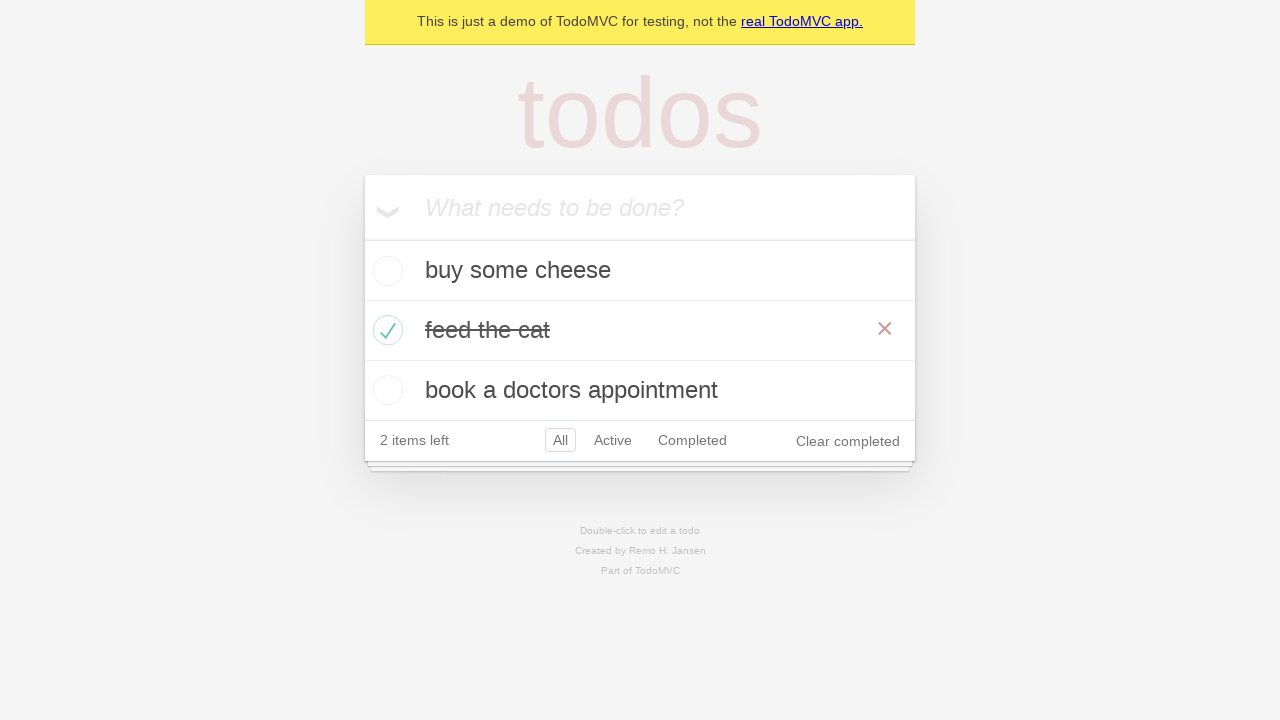

Clicked the 'Completed' filter link at (692, 440) on internal:role=link[name="Completed"i]
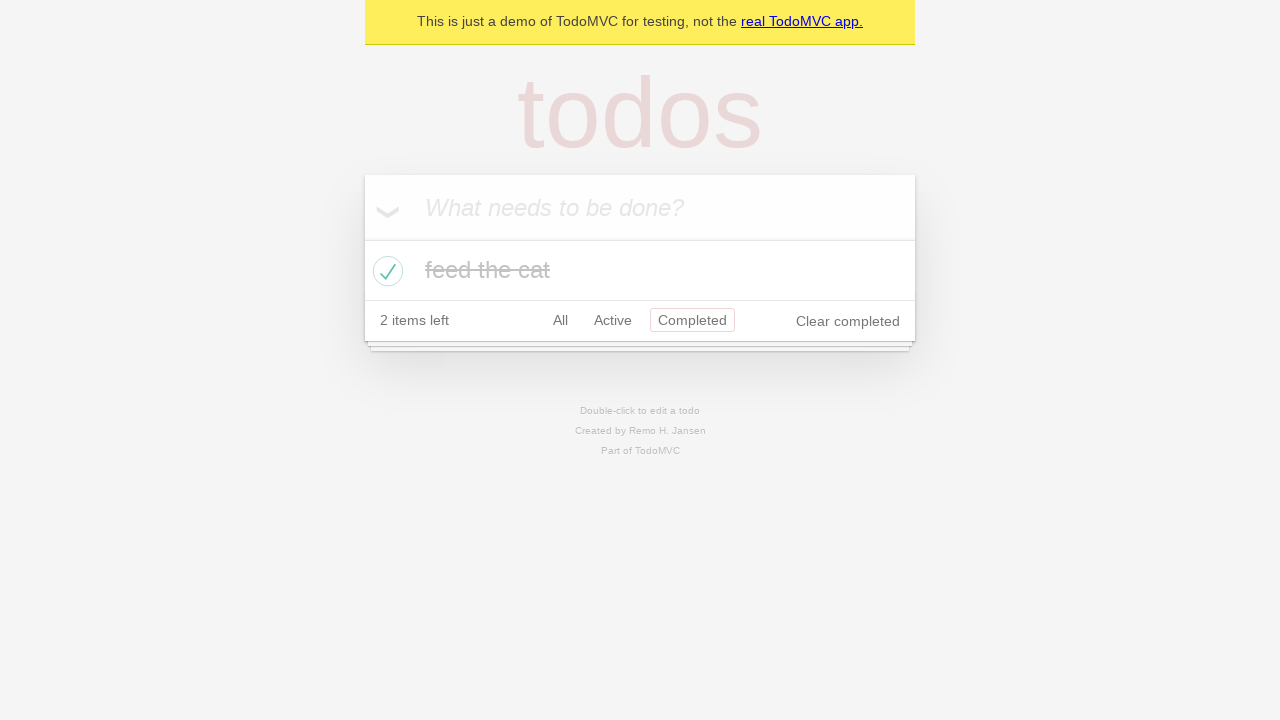

Waited for completed filter to apply
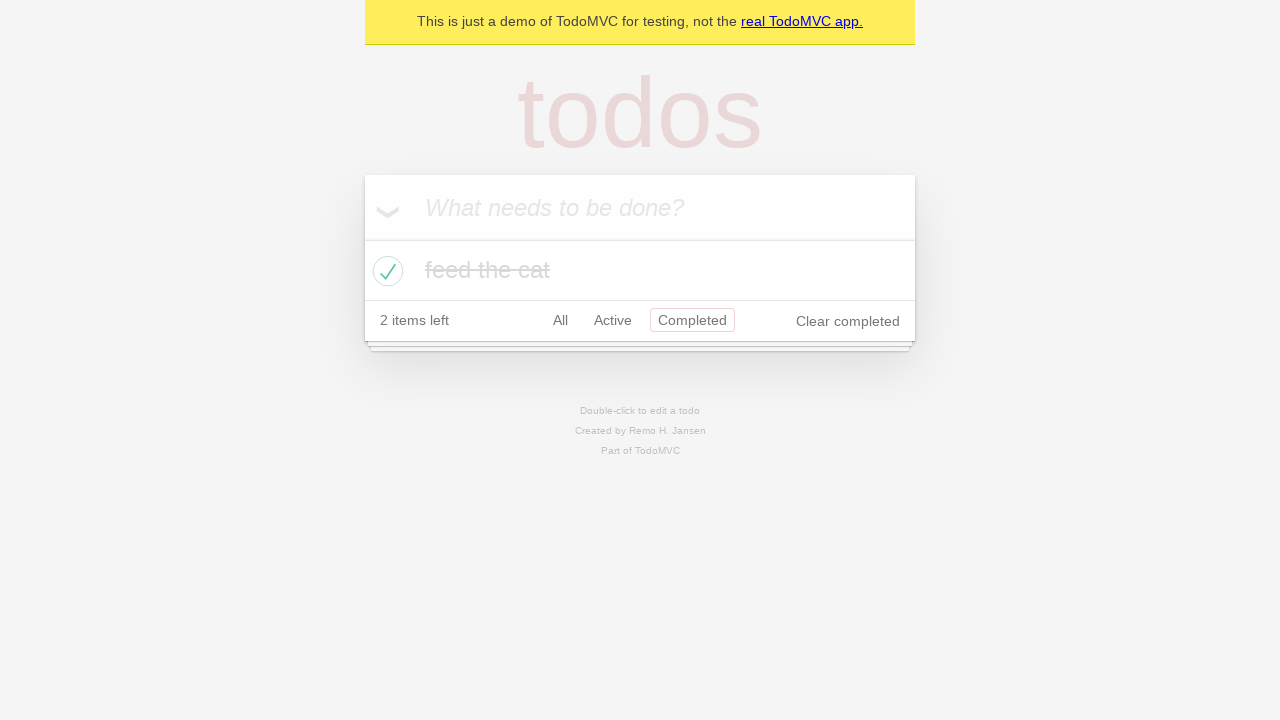

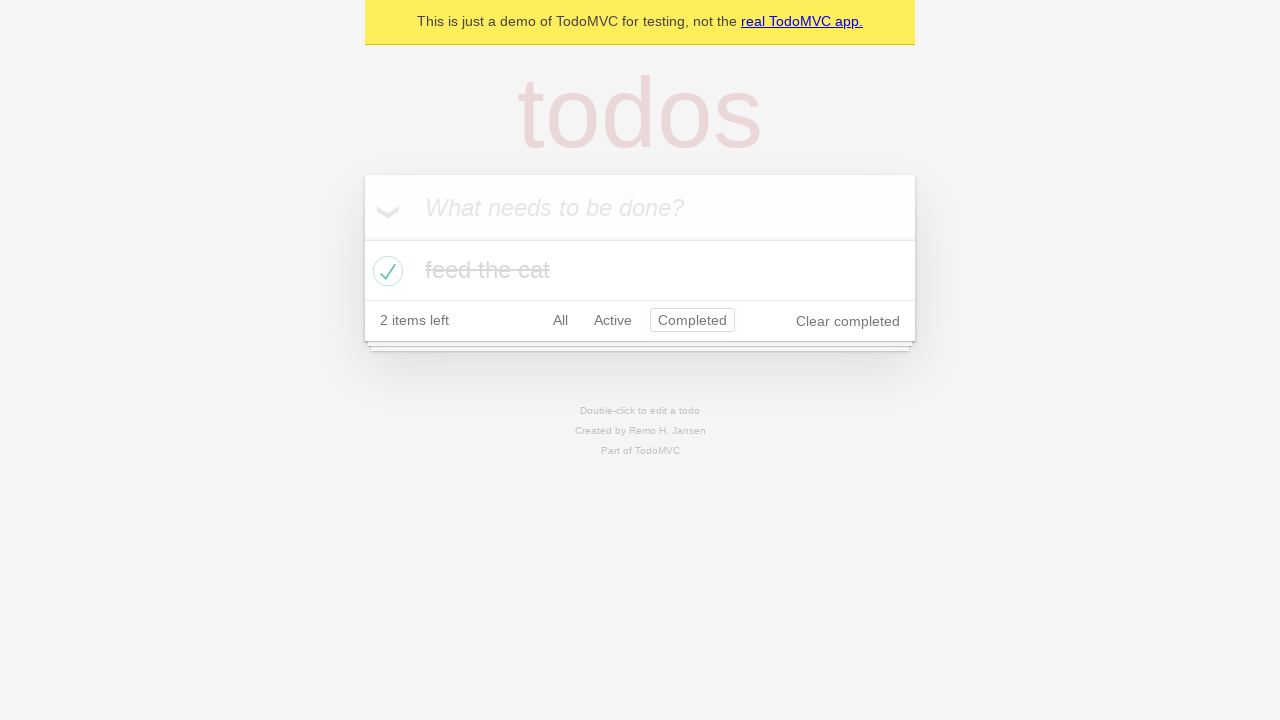